Tests date picker functionality by clicking on the datepicker input, navigating to the next month, and selecting the 15th day

Starting URL: https://jqueryui.com/datepicker/

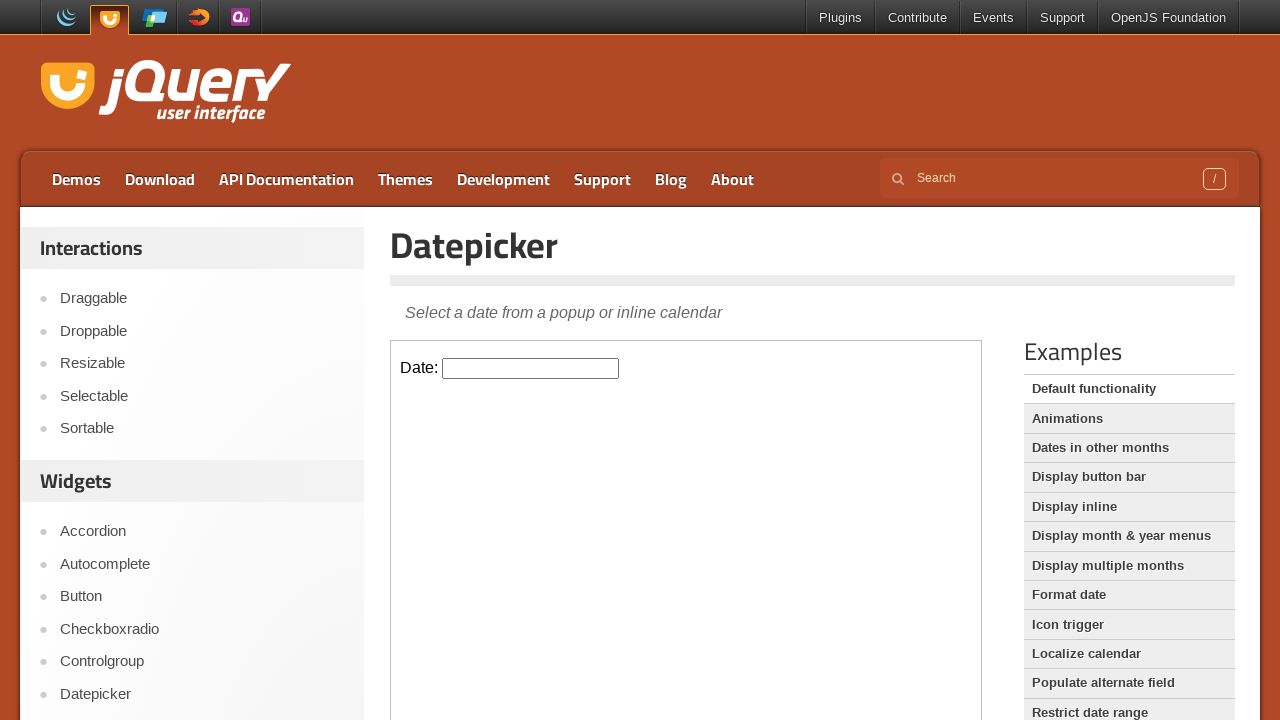

Located the demo-frame iframe containing the datepicker
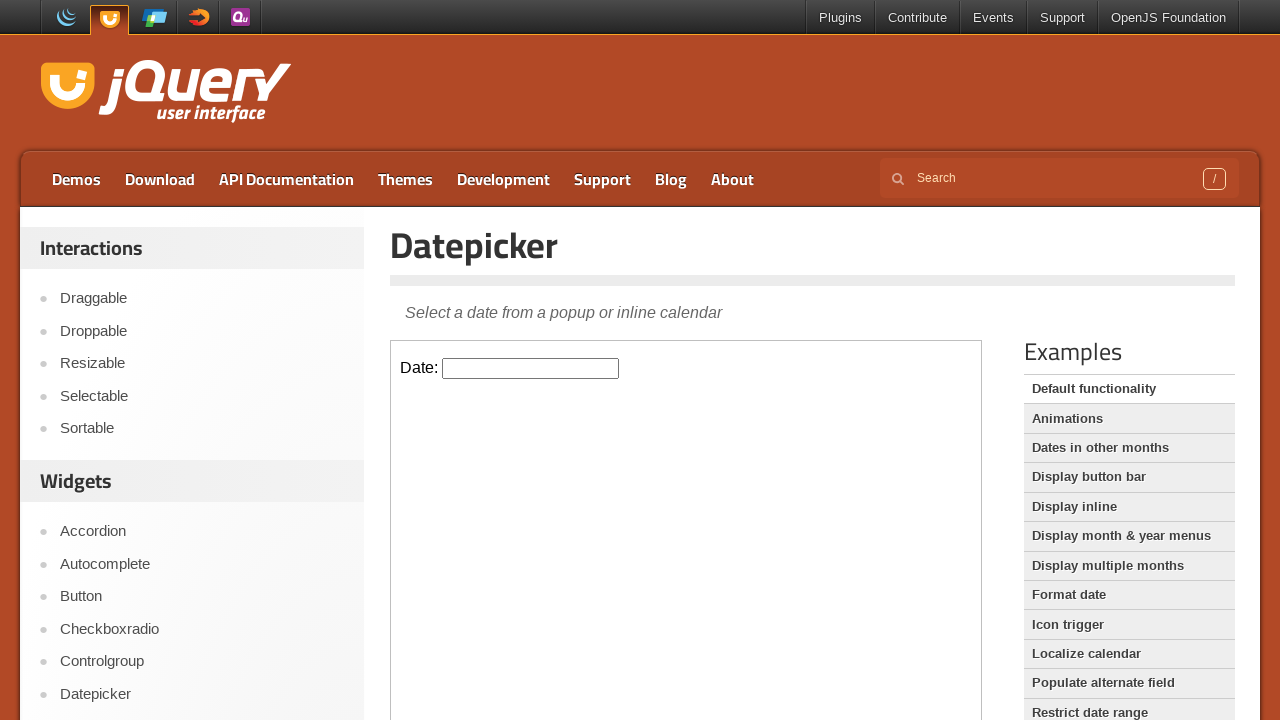

Clicked on the datepicker input to open the calendar at (531, 368) on [class="demo-frame"] >> internal:control=enter-frame >> [id="datepicker"]
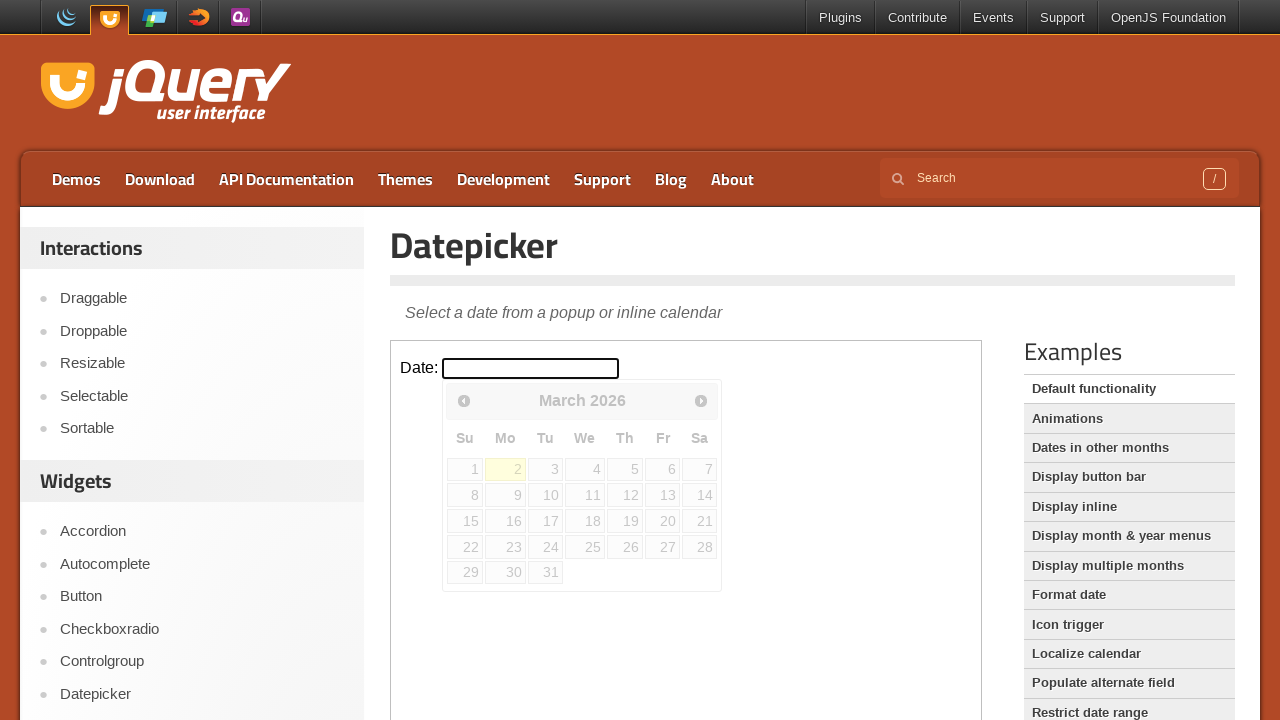

Clicked the Next button to navigate to the next month at (701, 400) on [class="demo-frame"] >> internal:control=enter-frame >> [title="Next"]
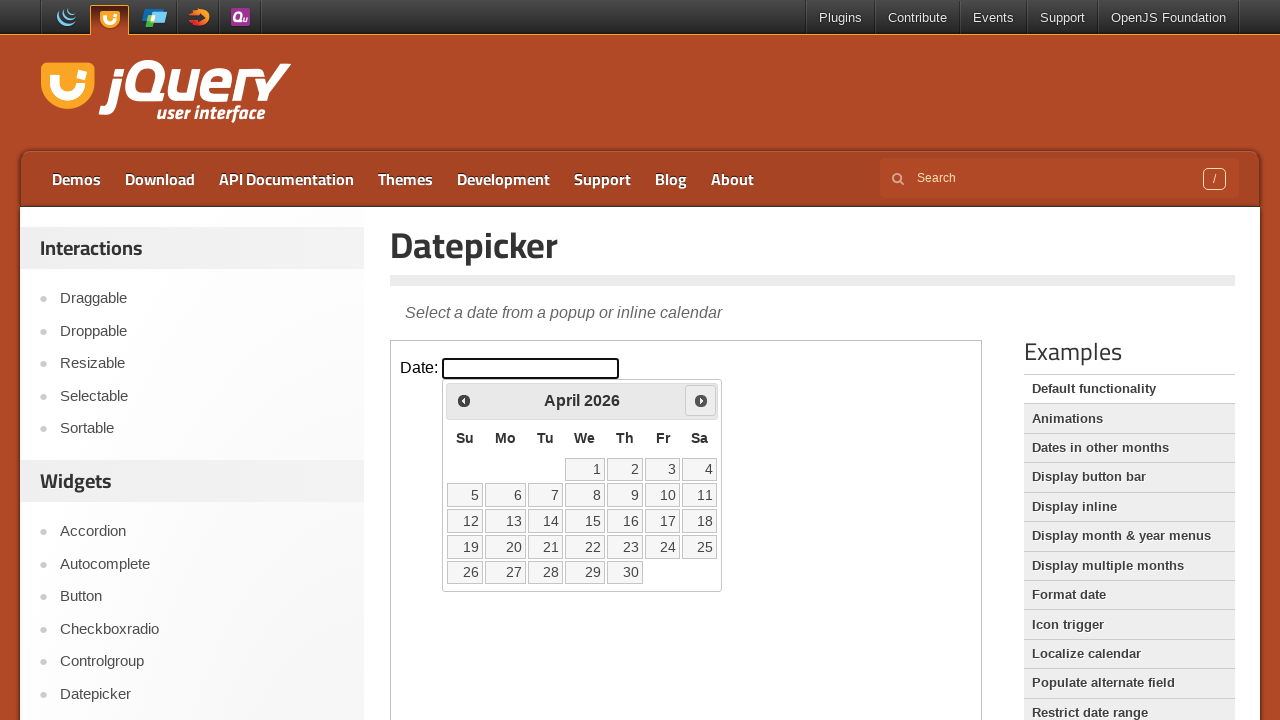

Selected the 15th day from the calendar at (585, 521) on [class="demo-frame"] >> internal:control=enter-frame >> text="15"
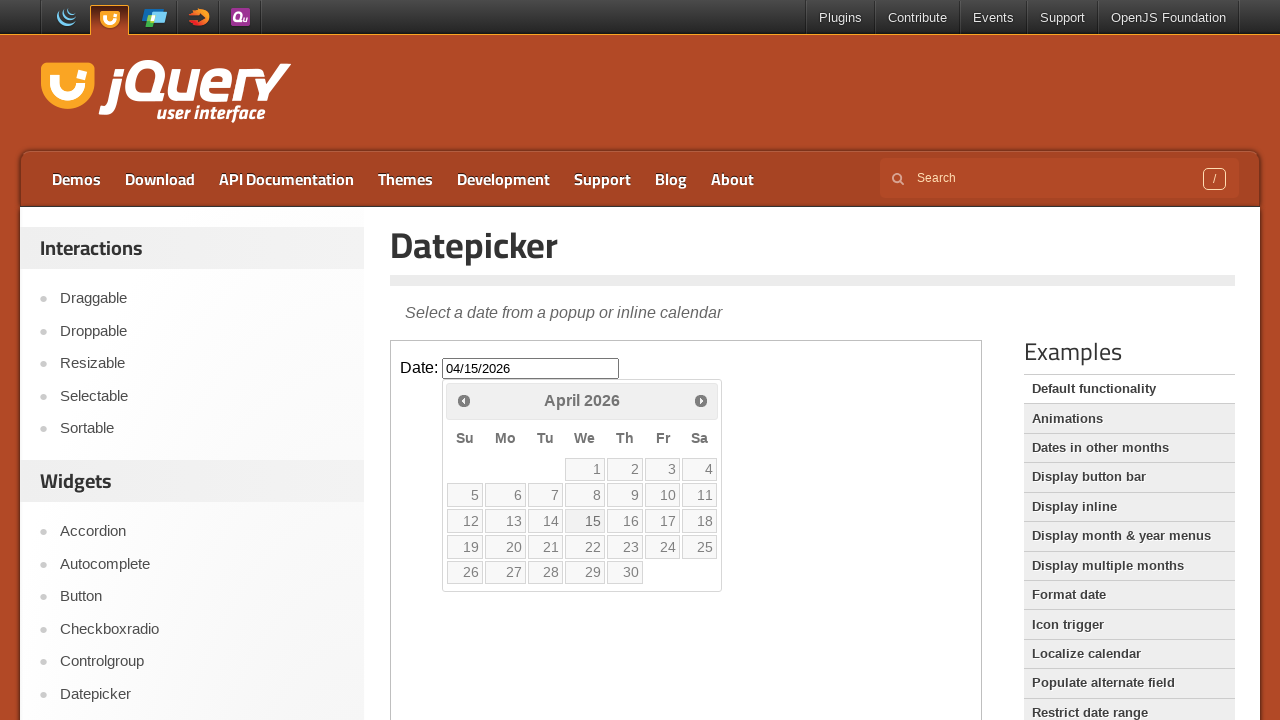

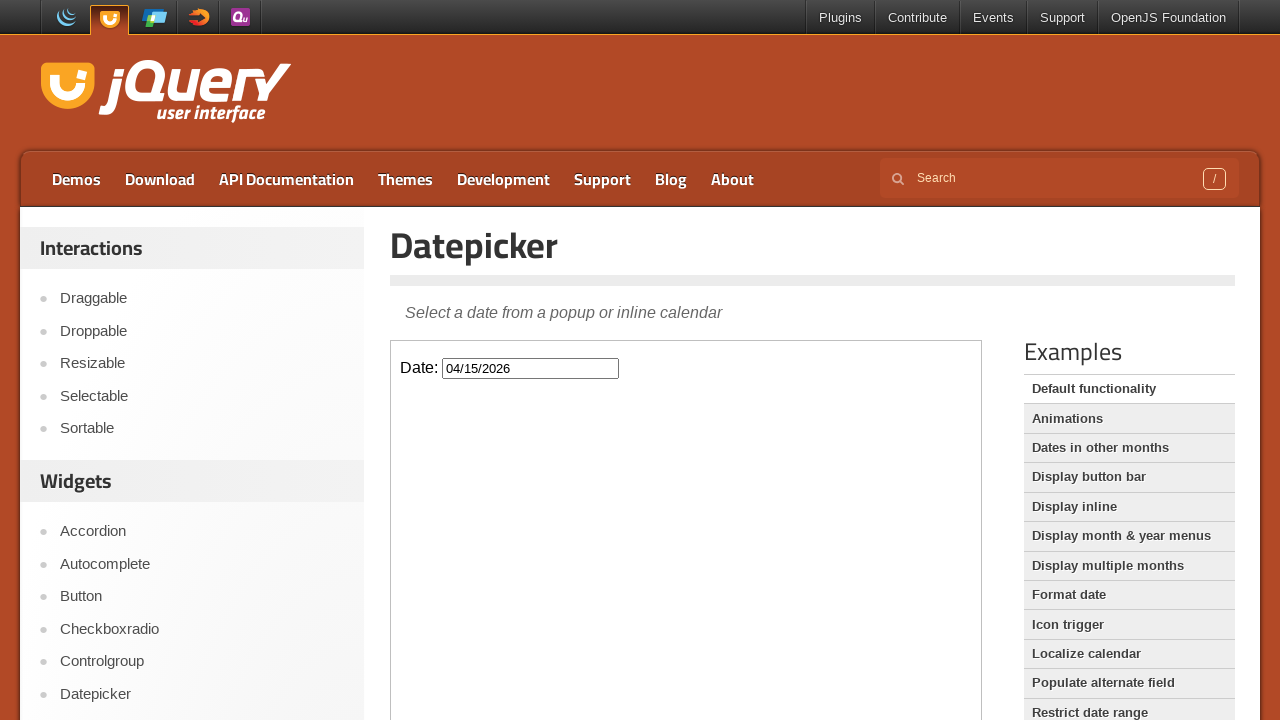